Tests Delta Airlines website's airport selection functionality by searching for NYC airports and selecting one from the dropdown

Starting URL: https://www.delta.com/

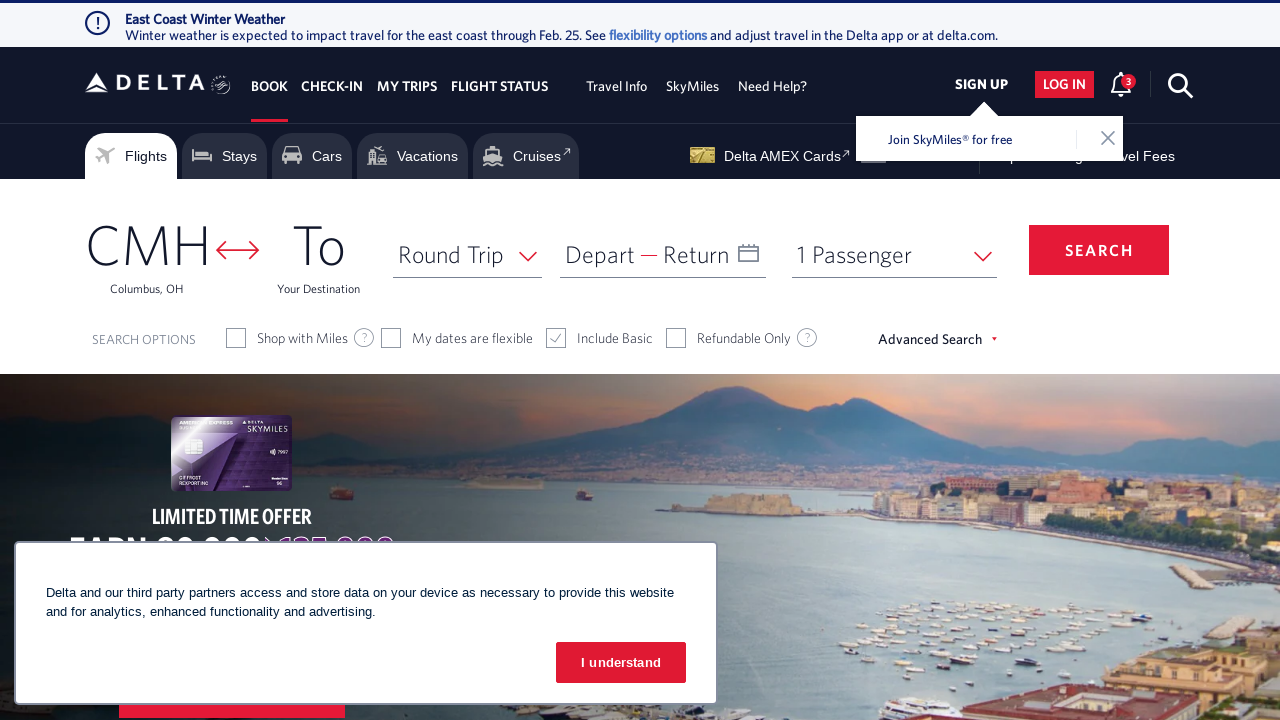

Clicked on the 'from airport' field to open airport selection dropdown at (147, 257) on a#fromAirportName
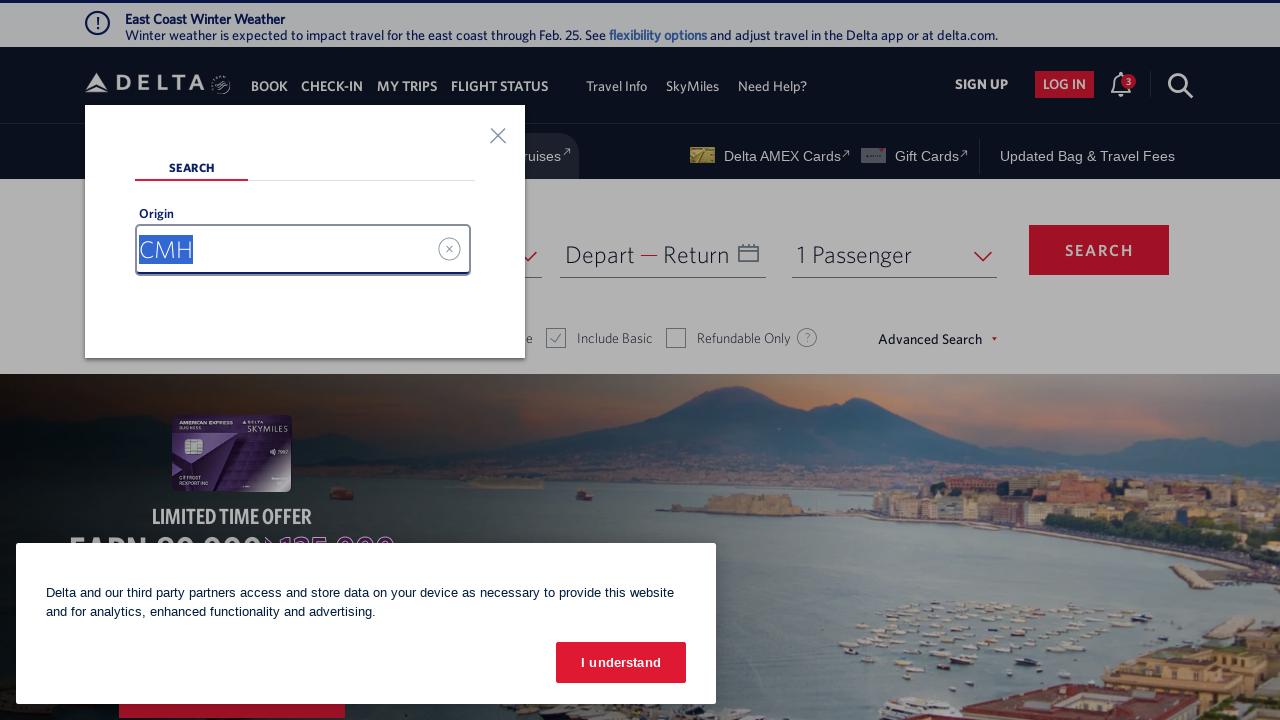

Clicked clear button to remove any existing airport selection at (449, 249) on .btn-clear
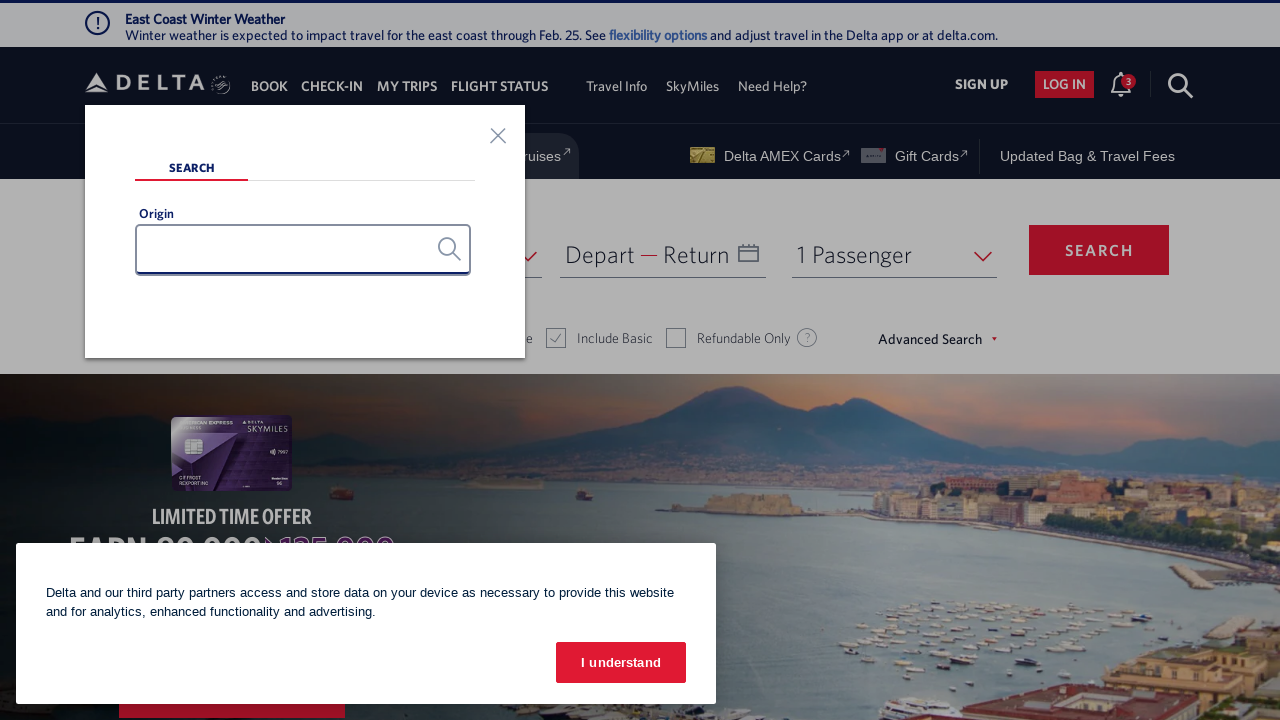

Typed 'NYC' into the airport search input field on #search_input
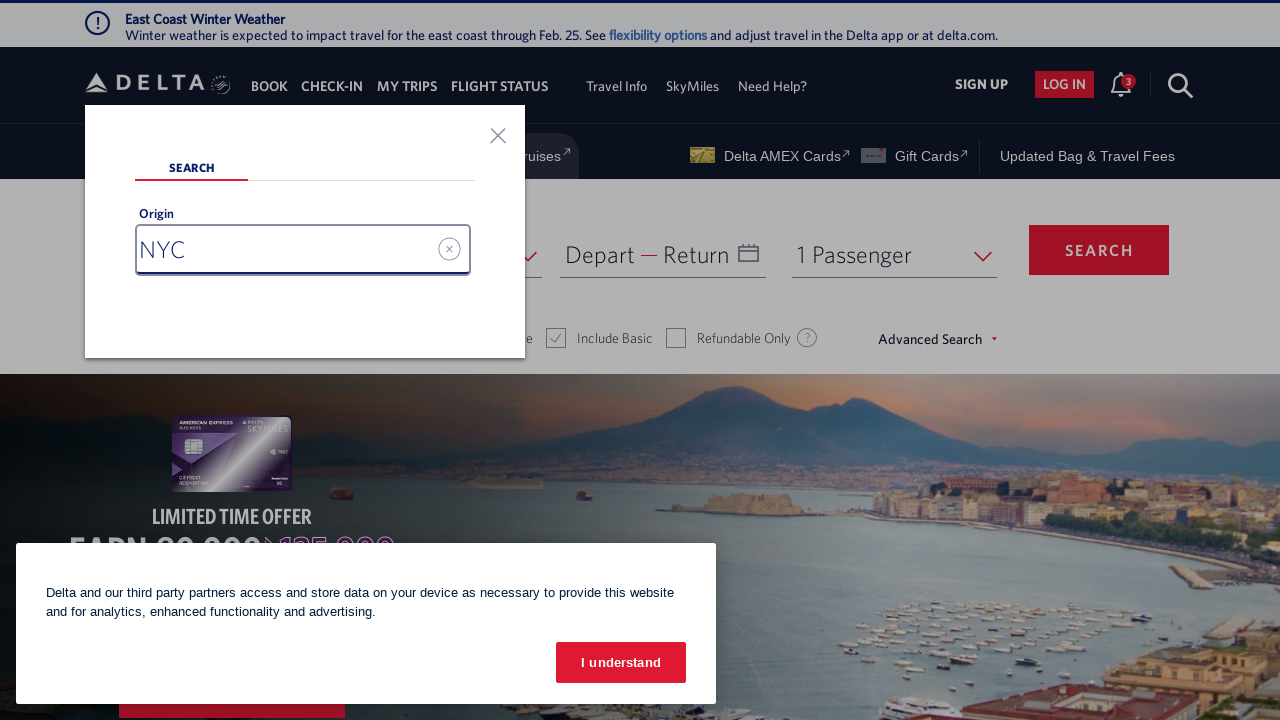

Selected the third NYC airport option from the dropdown search results at (301, 413) on div.search-result-container > div > ul > li:nth-child(3)
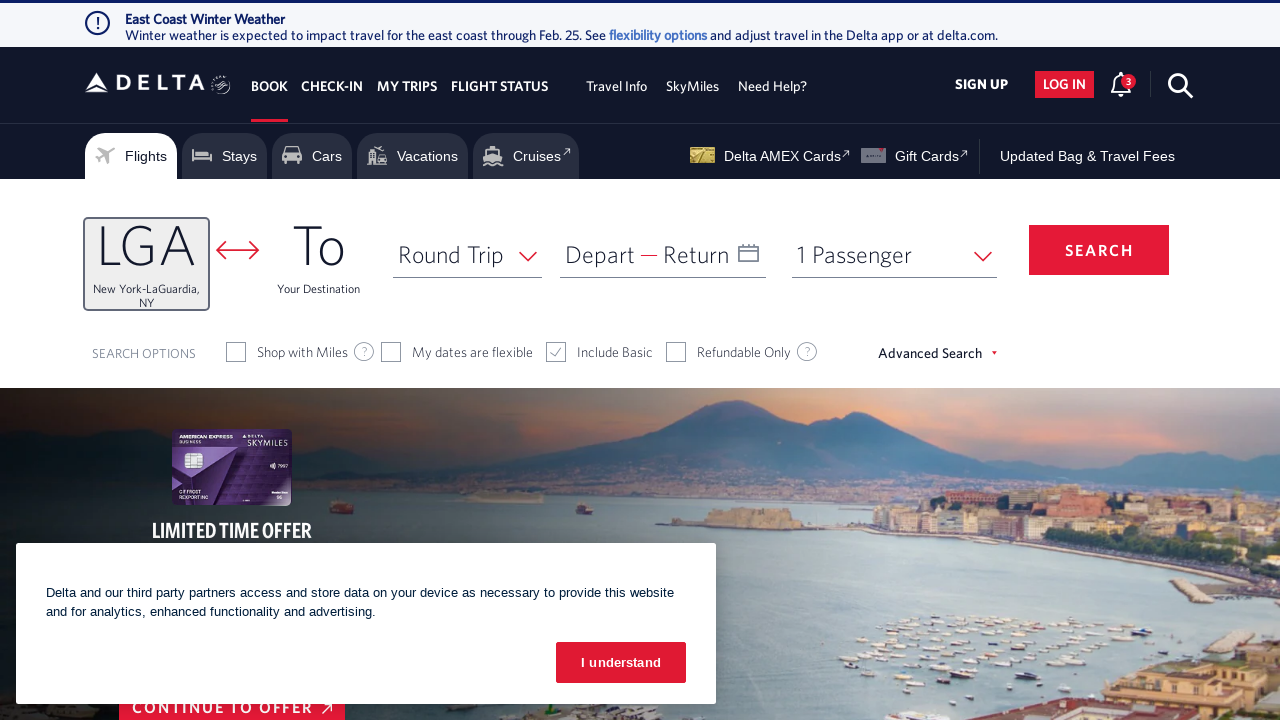

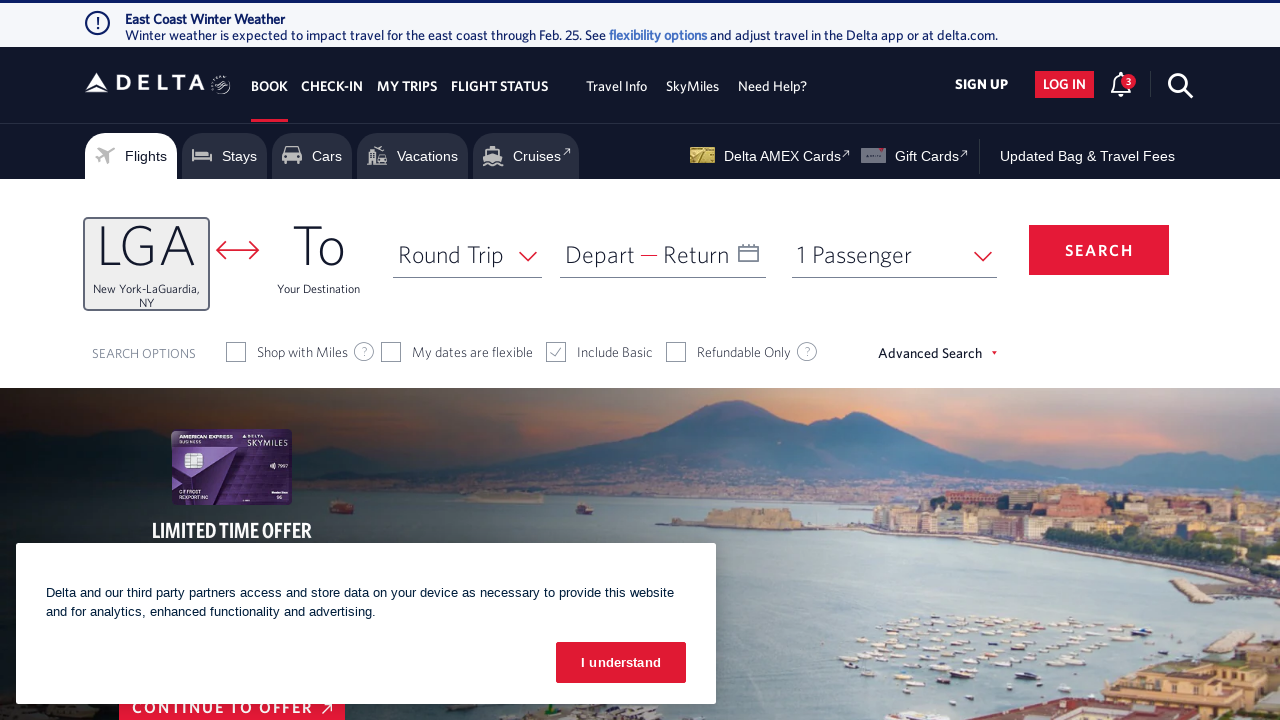